Tests form filling functionality including text inputs and dropdown selection on Formy test site

Starting URL: https://formy-project.herokuapp.com/form

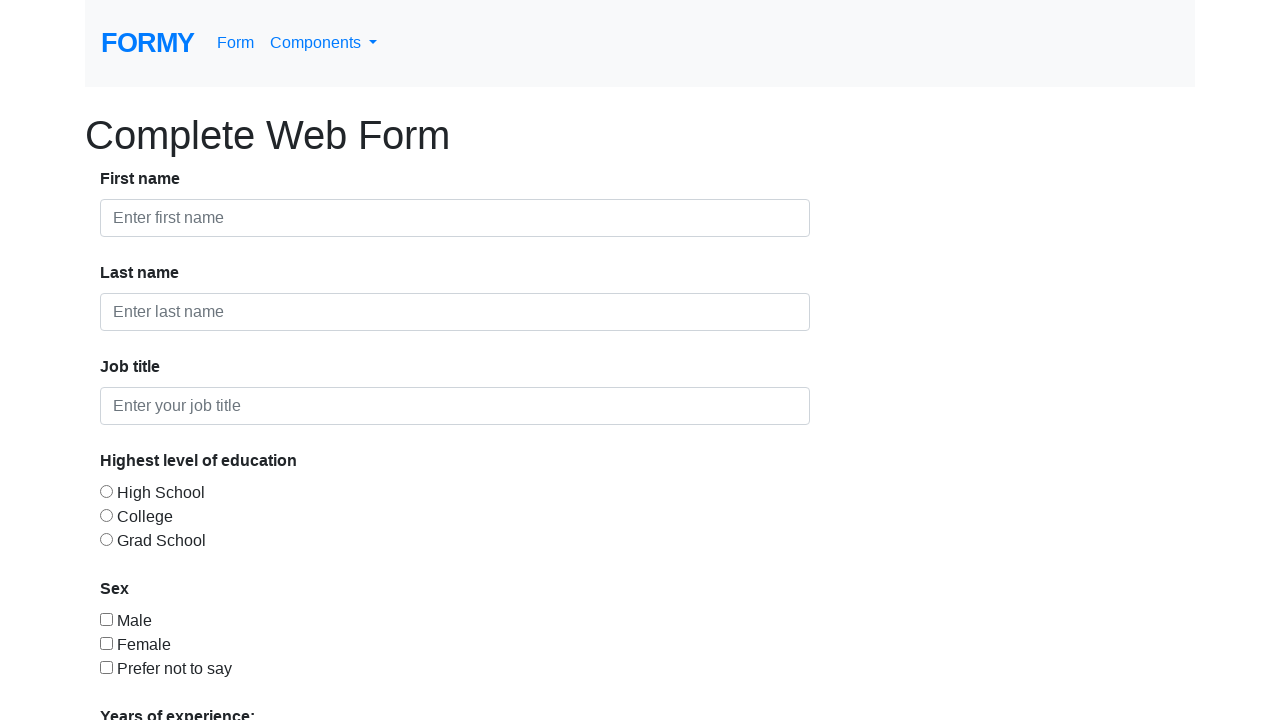

Filled first name field with 'FIRSTNAME_BY_CLASS' on .form-control >> nth=0
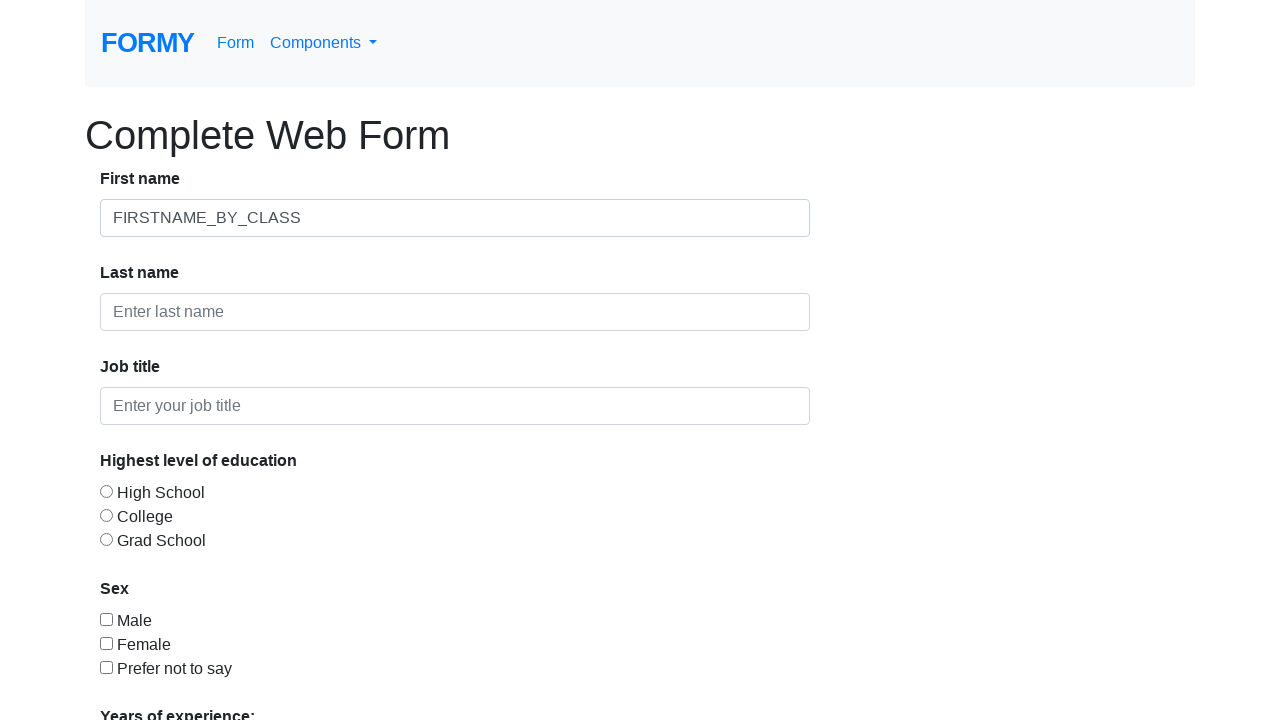

Filled job field with 'JOB_BY_CLASS' on .form-control >> nth=2
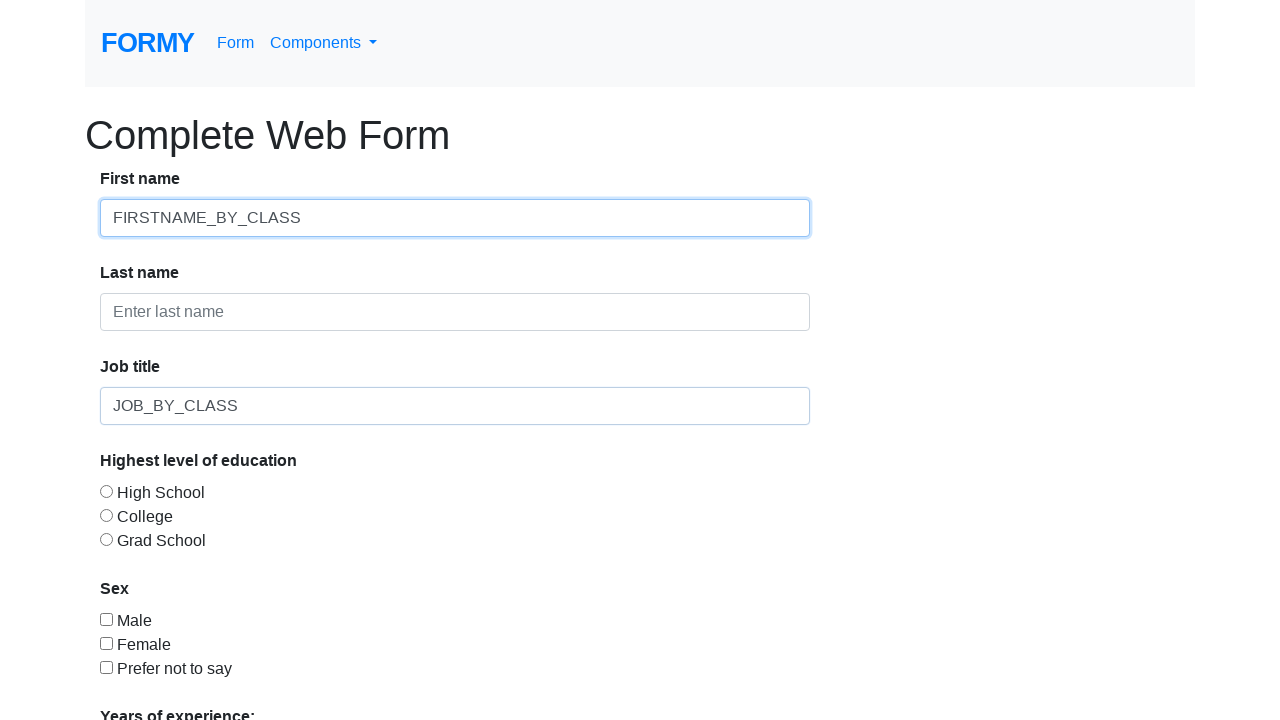

Clicked on the dropdown (fourth form control element) at (270, 519) on .form-control >> nth=3
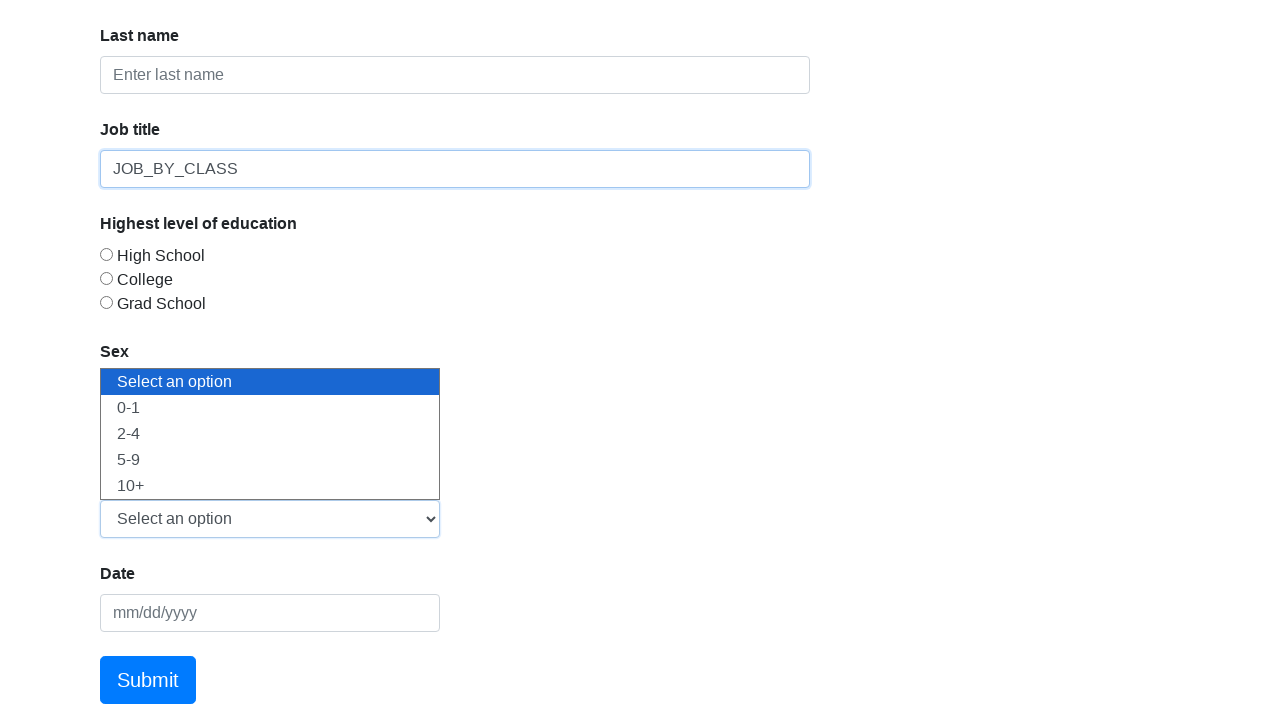

Selected dropdown option '5-9' by visible text on .form-control >> nth=3
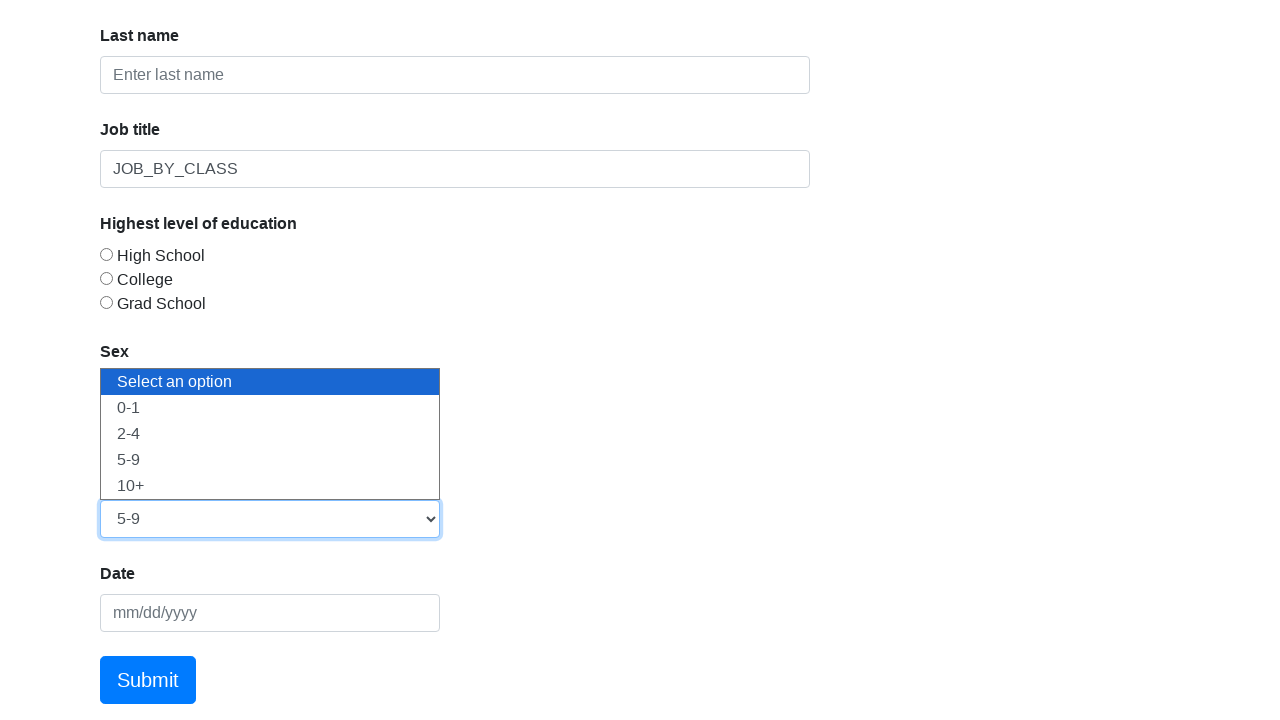

Selected dropdown option by index 1 on .form-control >> nth=3
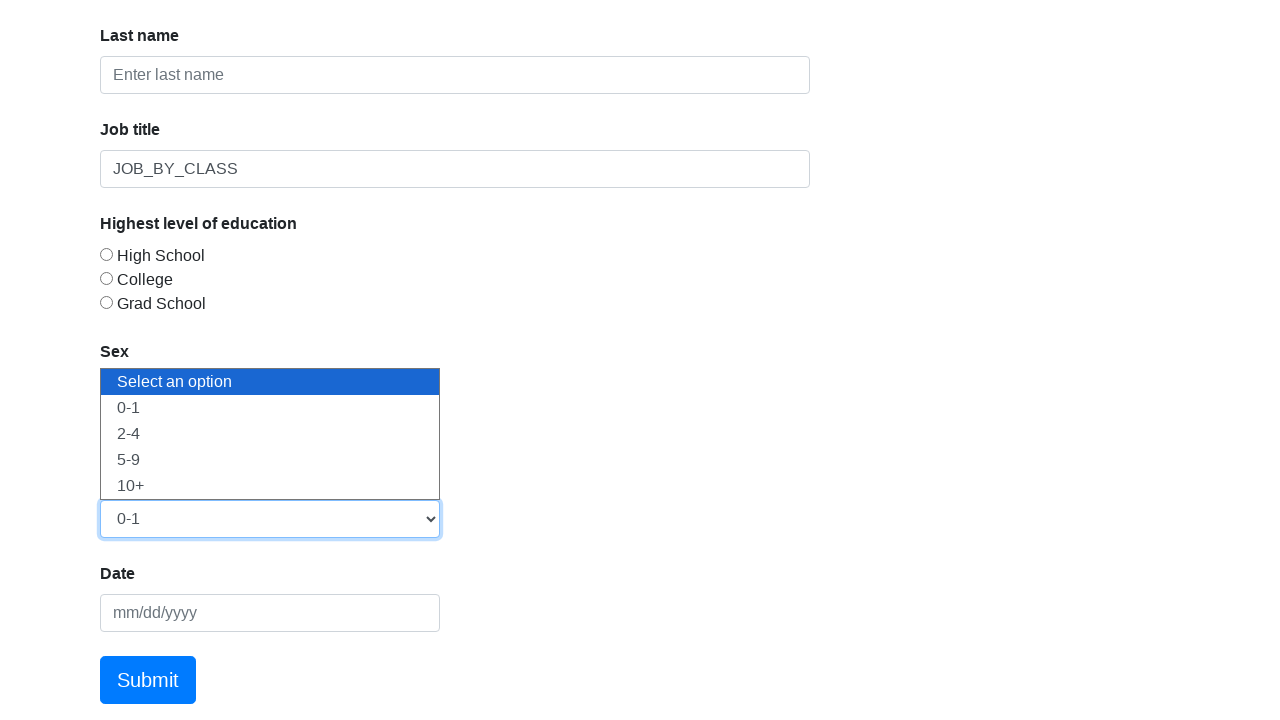

Selected dropdown option with value '4' on .form-control >> nth=3
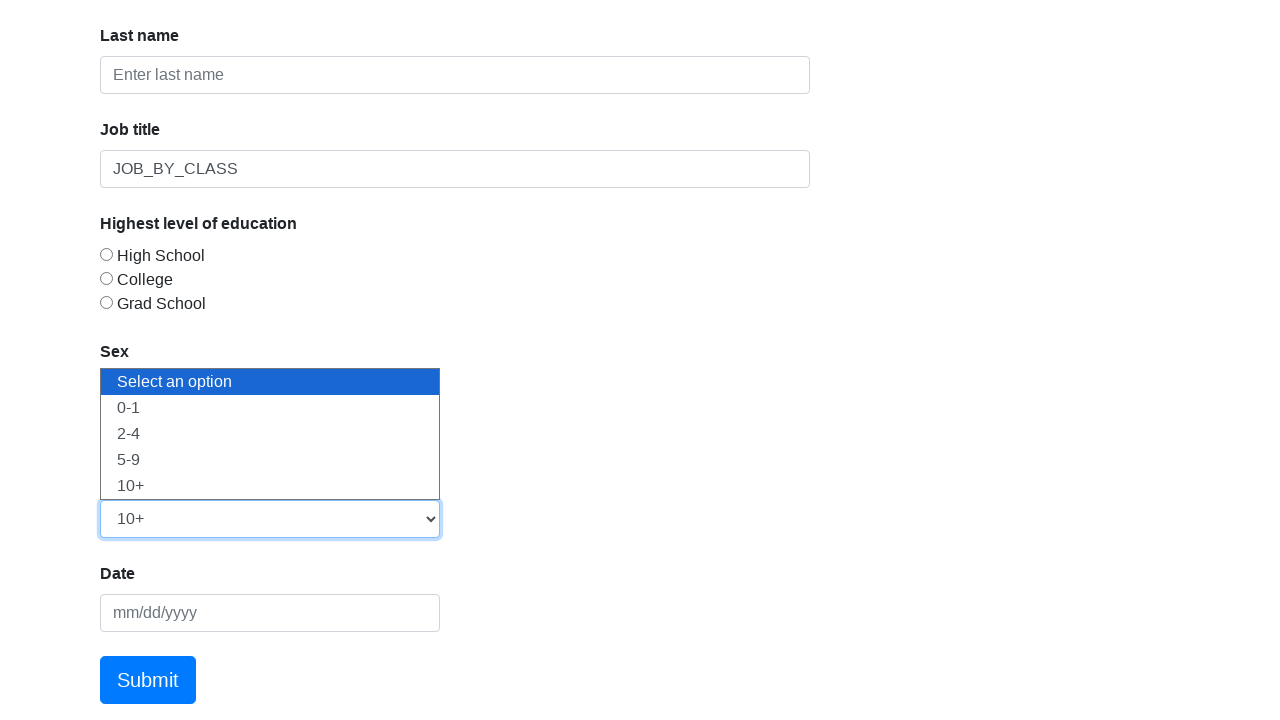

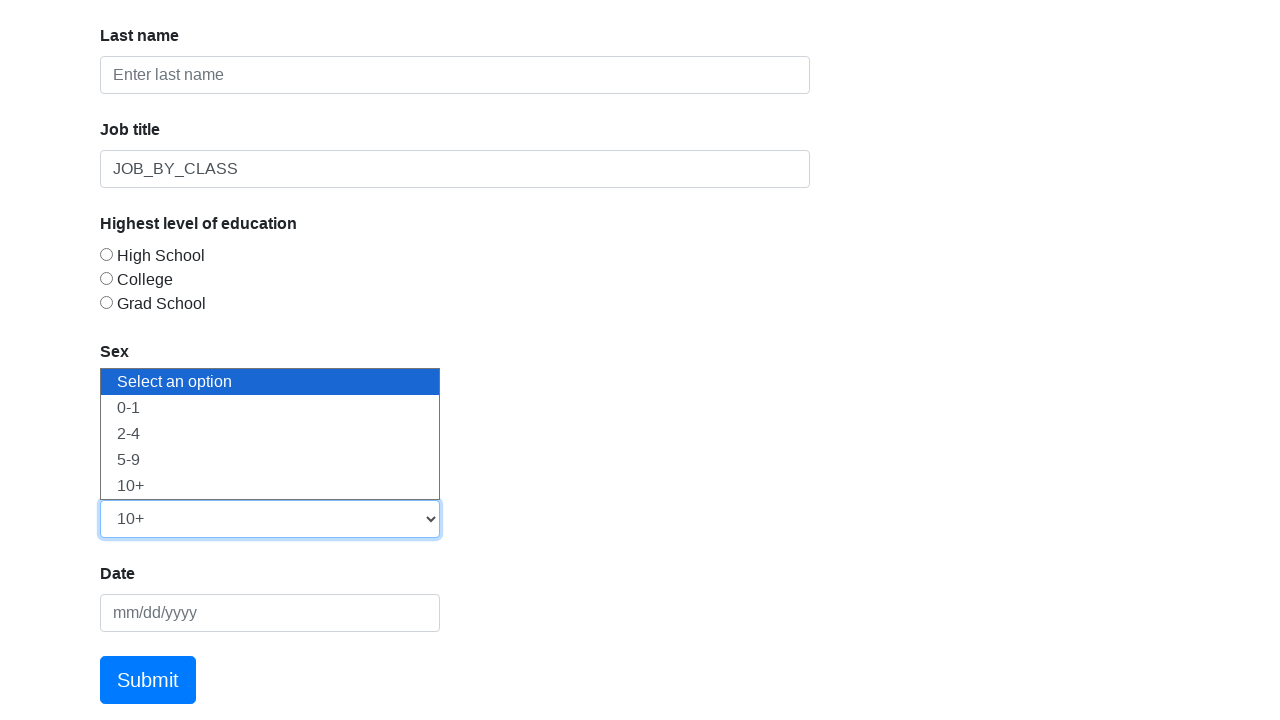